Tests checkbox functionality on a practice form by checking and verifying multiple checkboxes including profession and tool options

Starting URL: https://www.techlistic.com/p/selenium-practice-form.html

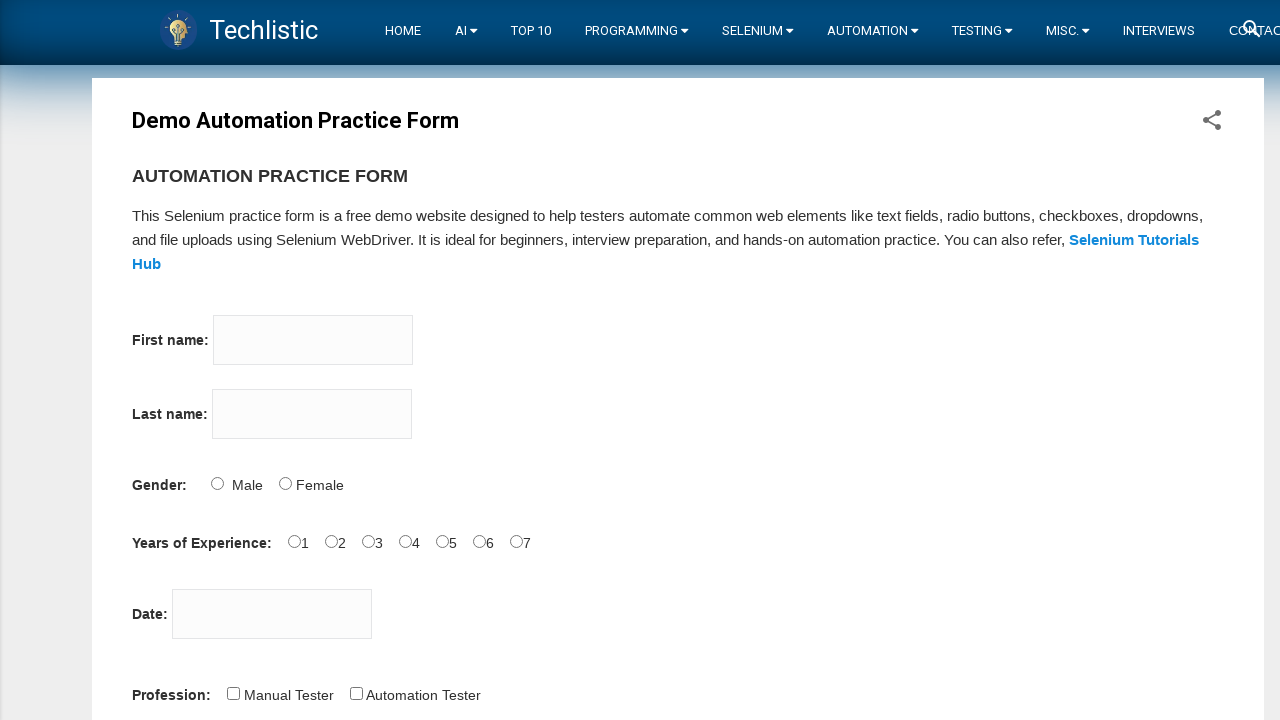

Checked profession checkbox 0 at (233, 693) on #profession-0
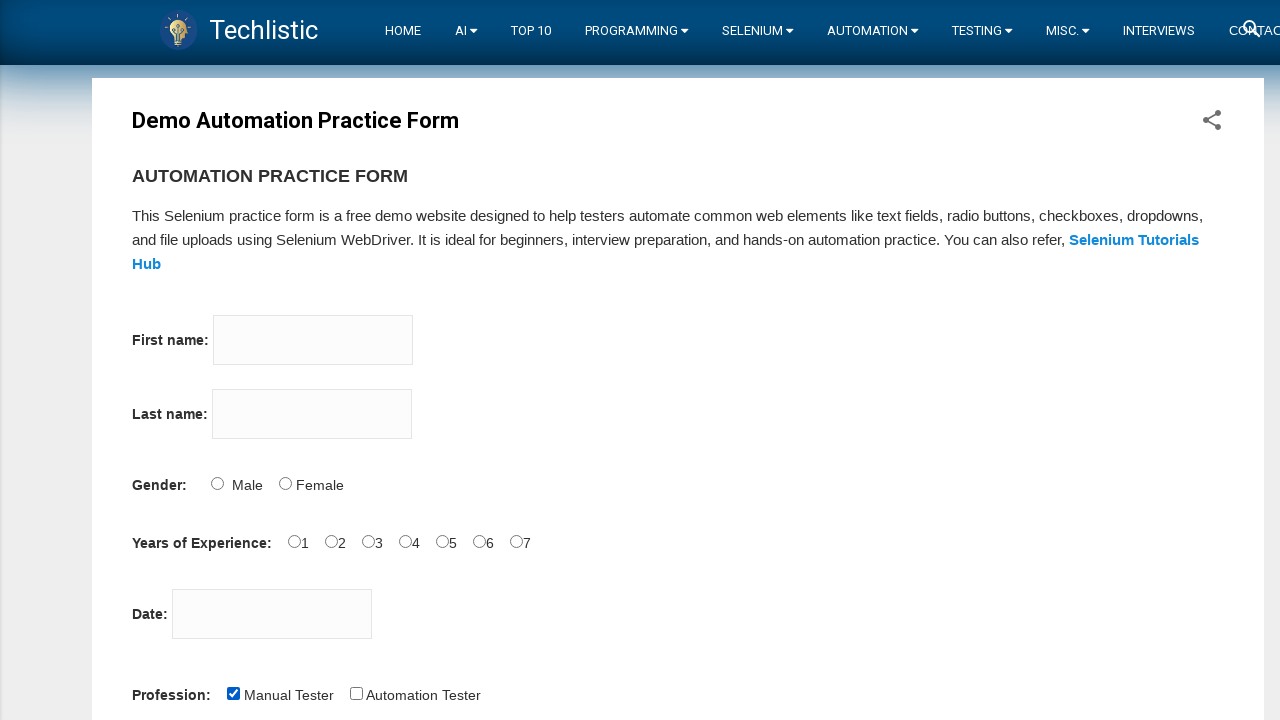

Checked profession checkbox 1 at (356, 693) on #profession-1
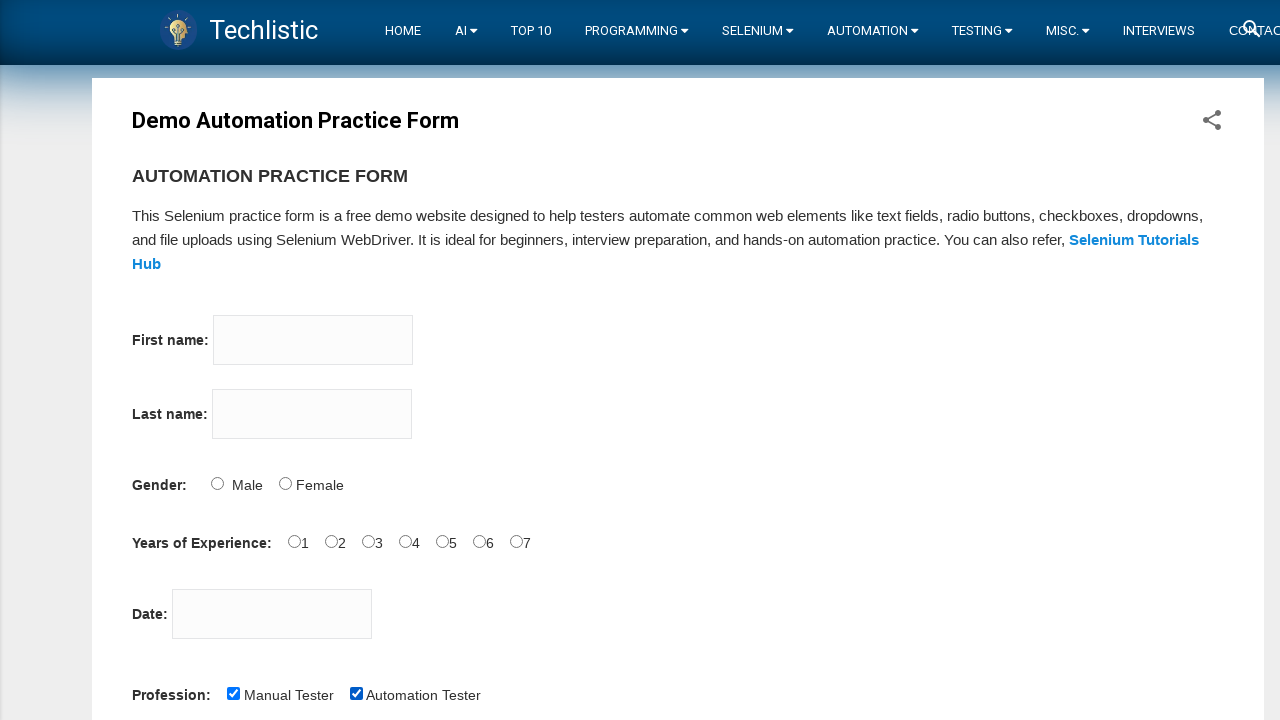

Checked tool checkbox 0 at (281, 360) on #tool-0
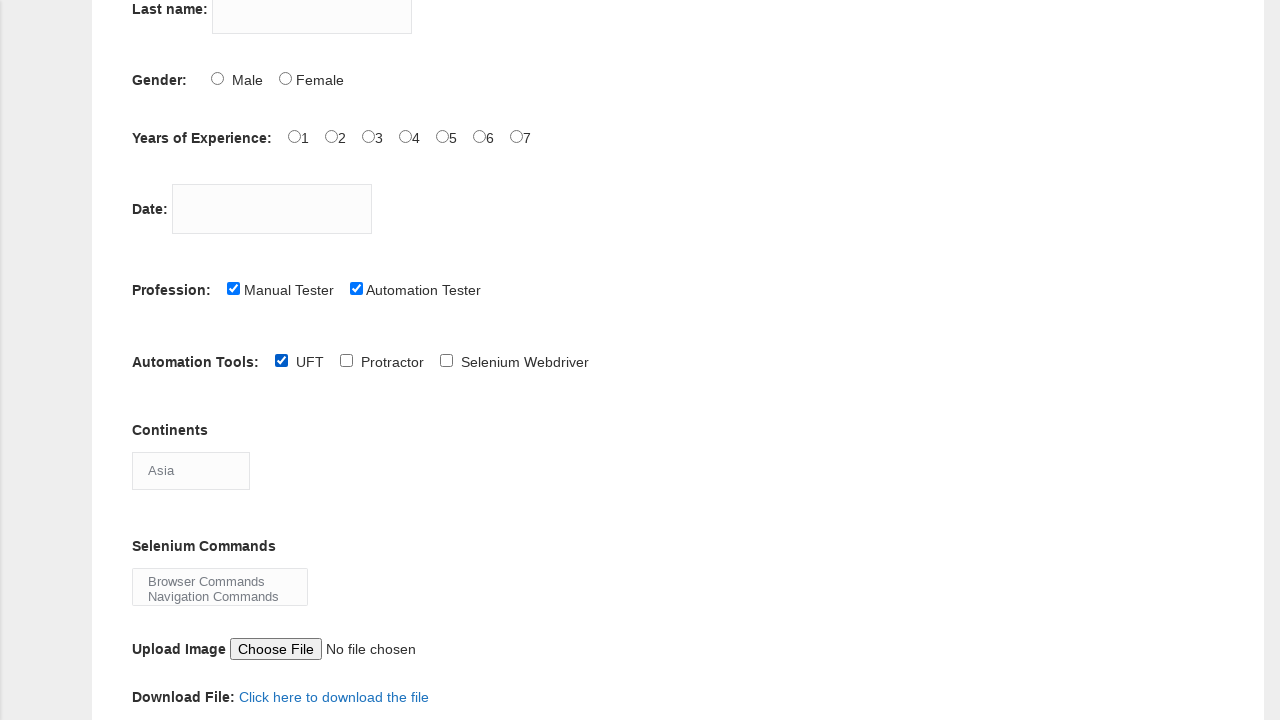

Checked tool checkbox 1 at (346, 360) on #tool-1
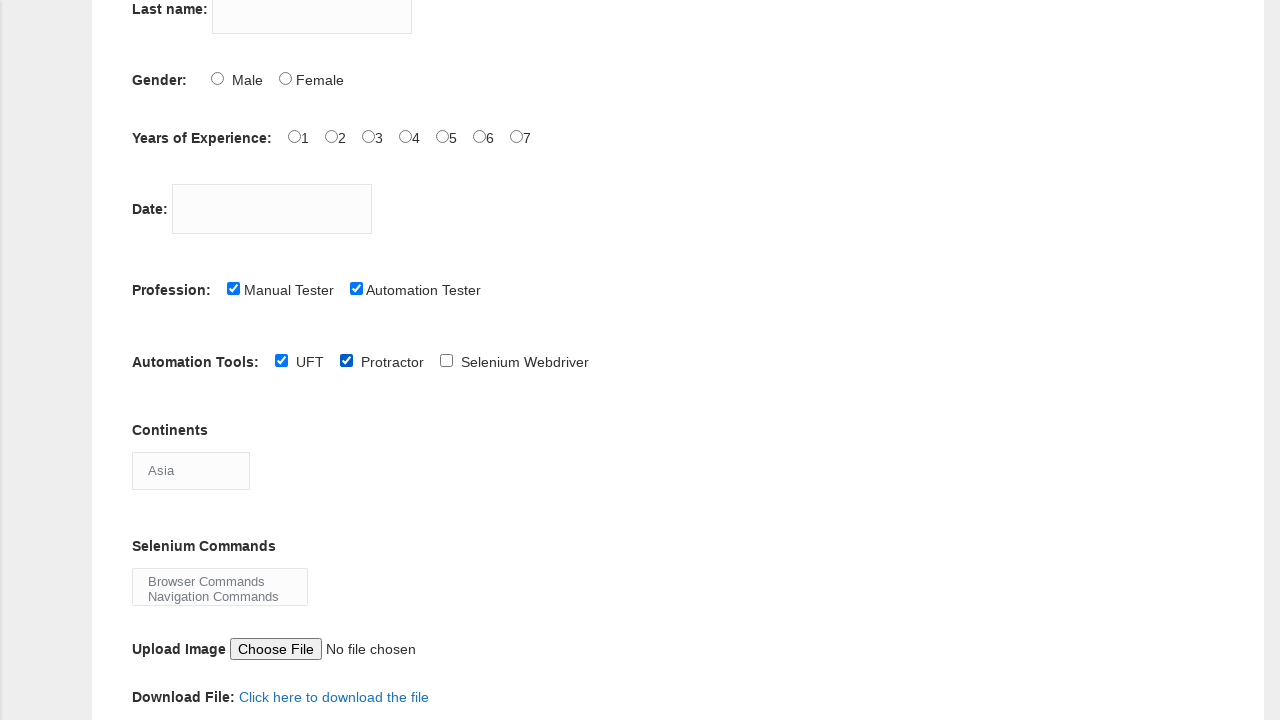

Checked tool checkbox 2 at (446, 360) on #tool-2
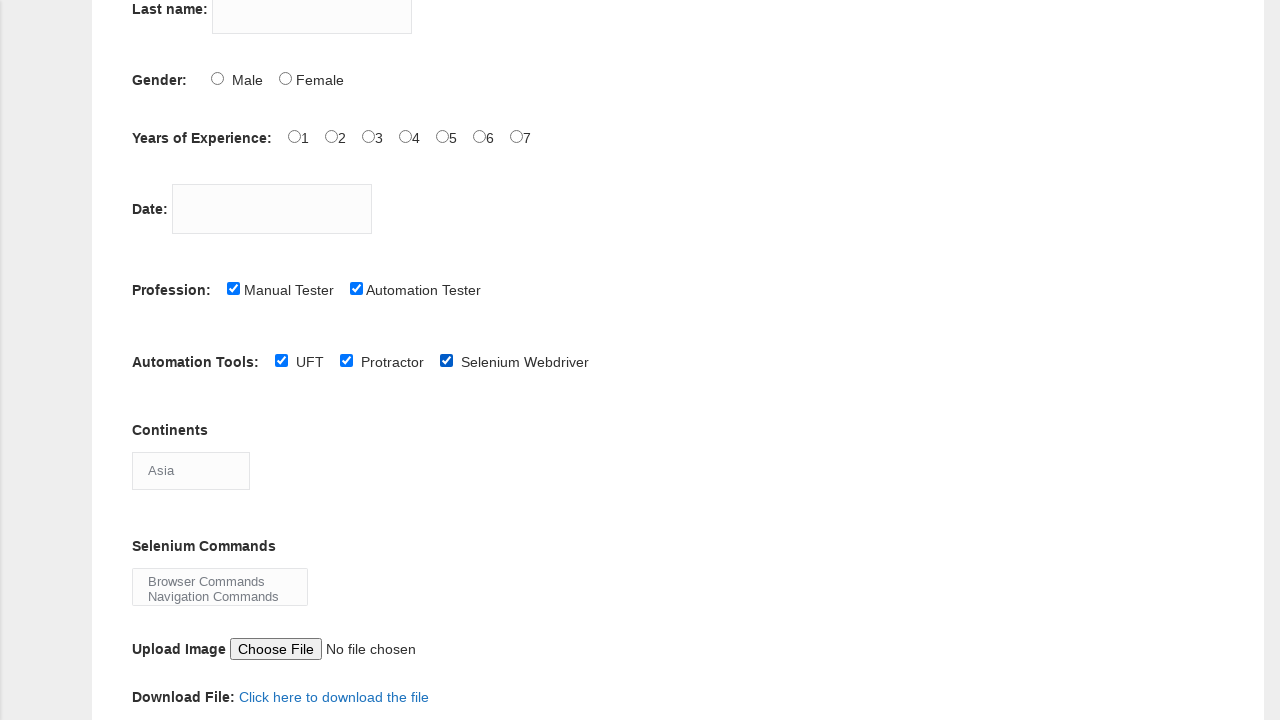

Verified profession checkbox 0 is checked
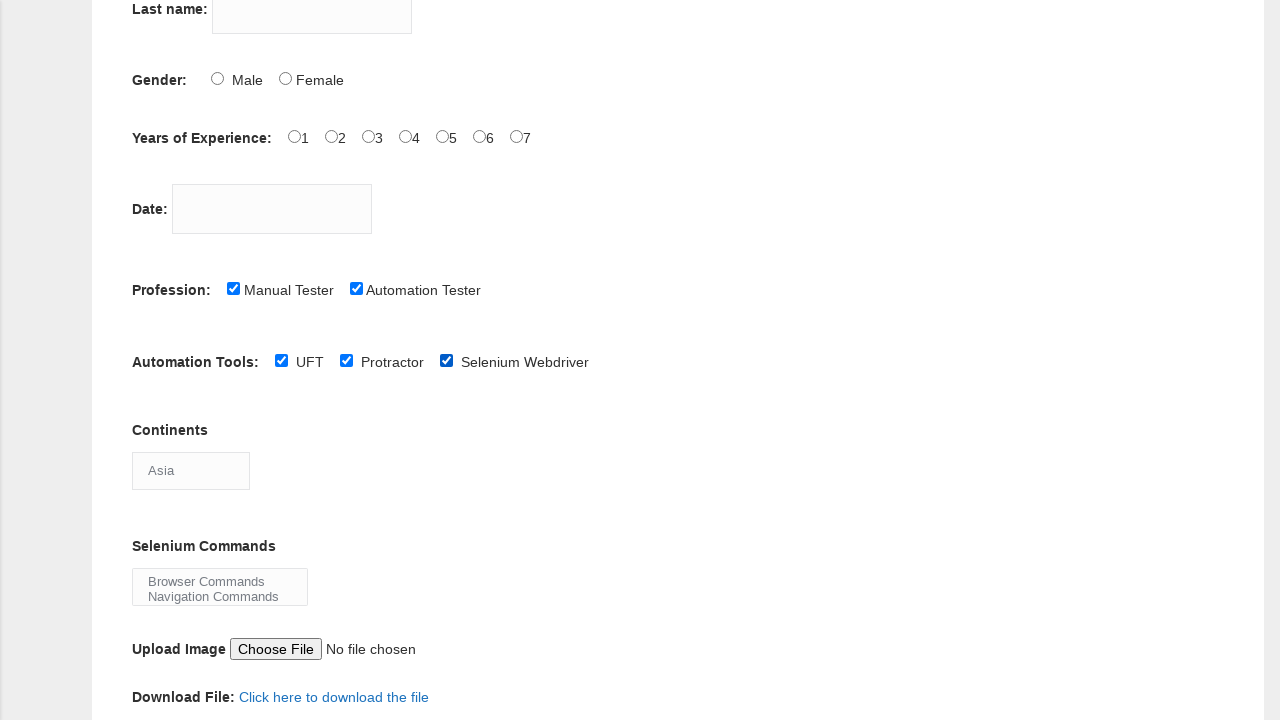

Verified profession checkbox 1 is checked
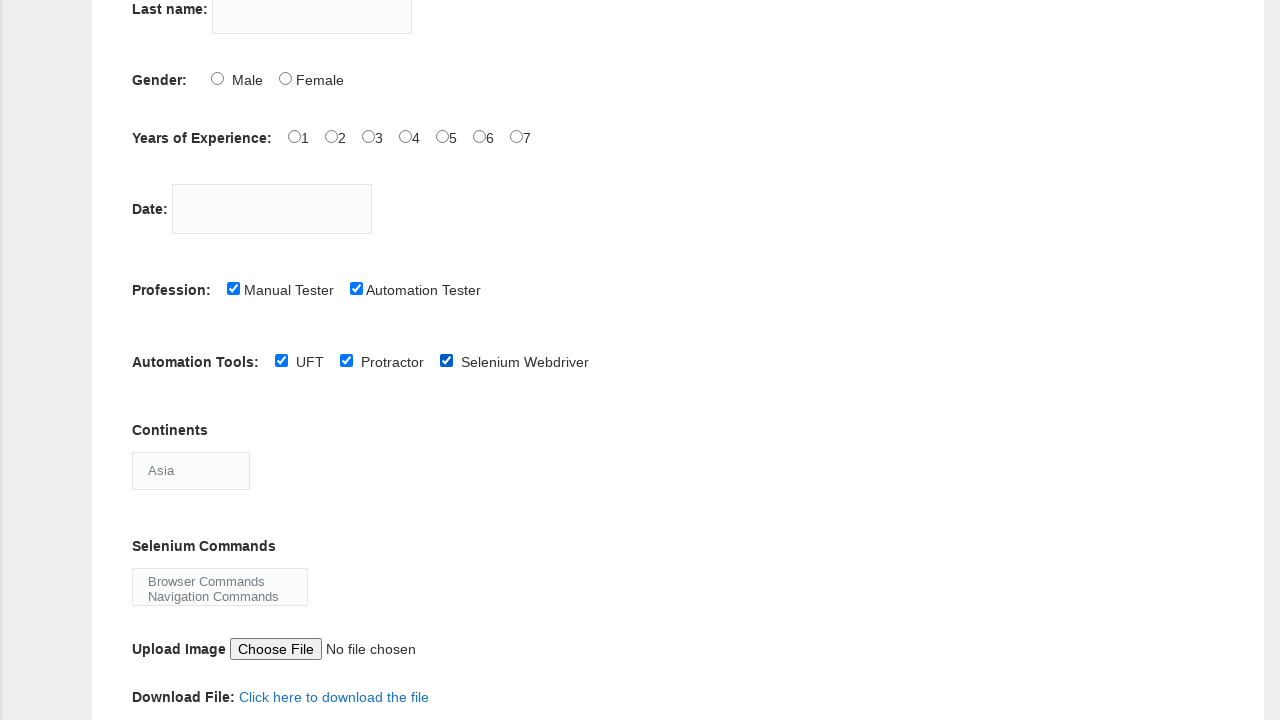

Verified tool checkbox 0 is checked
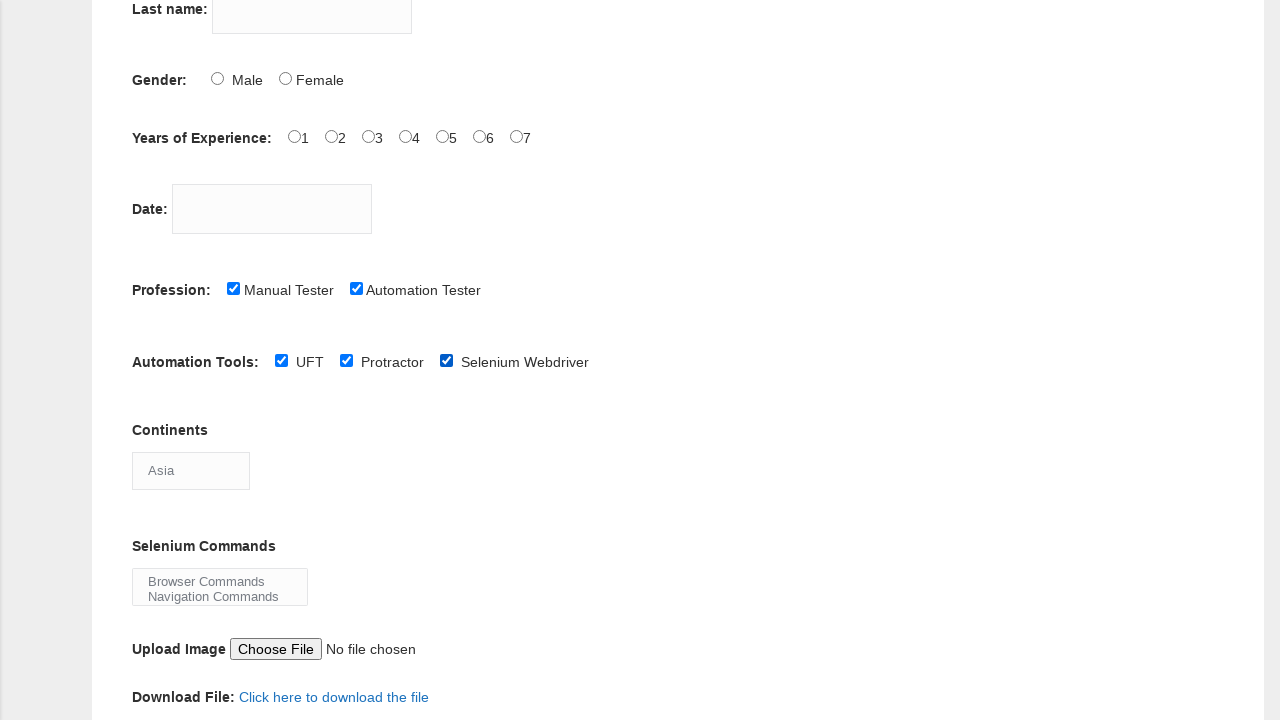

Verified tool checkbox 1 is checked
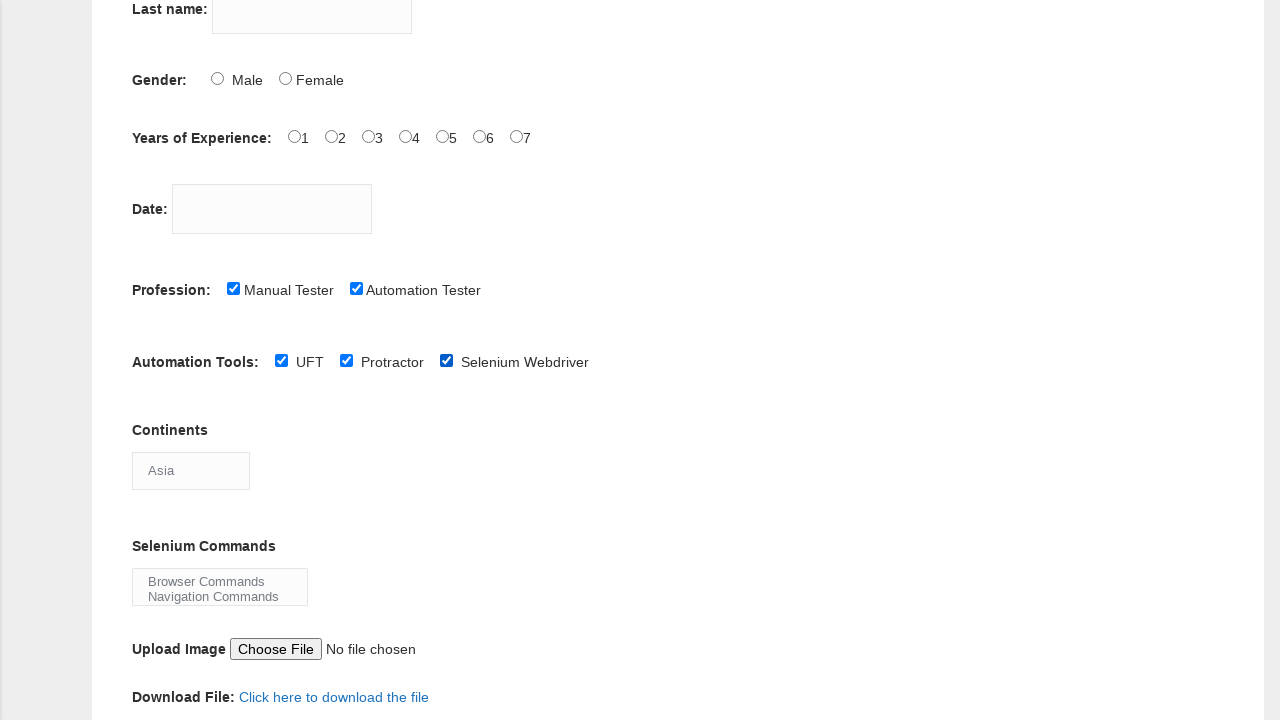

Verified tool checkbox 2 is checked
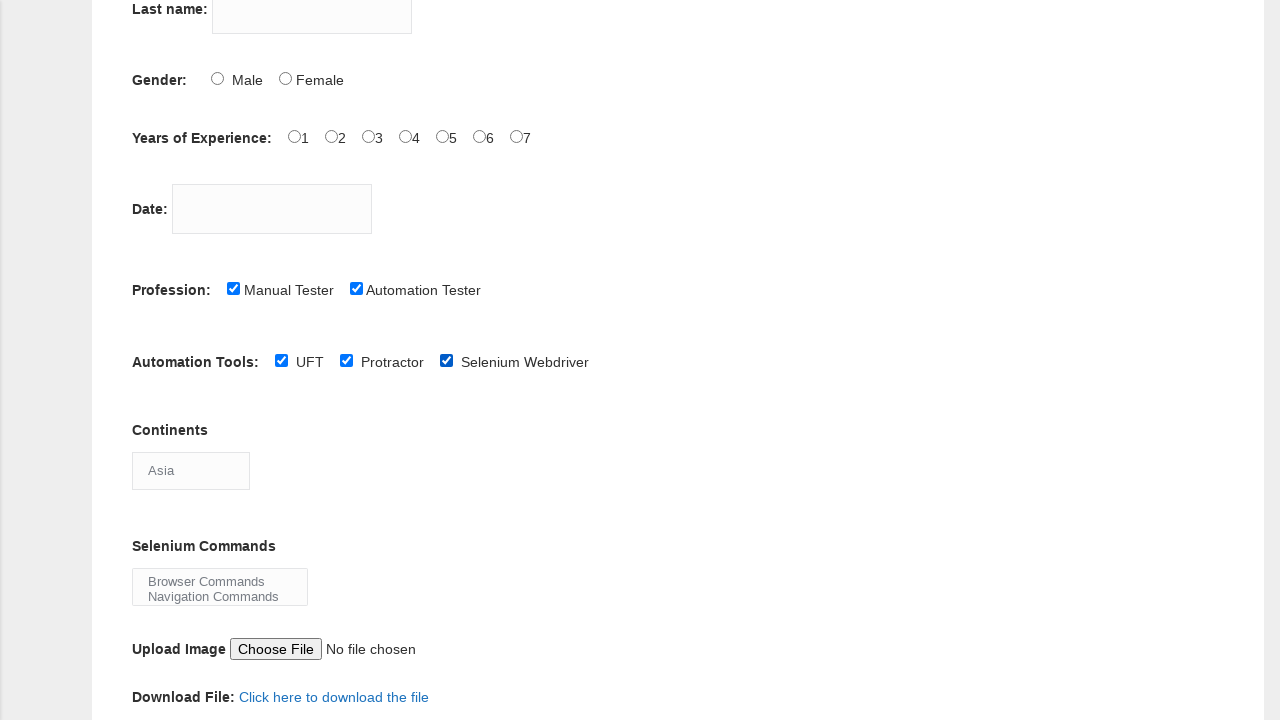

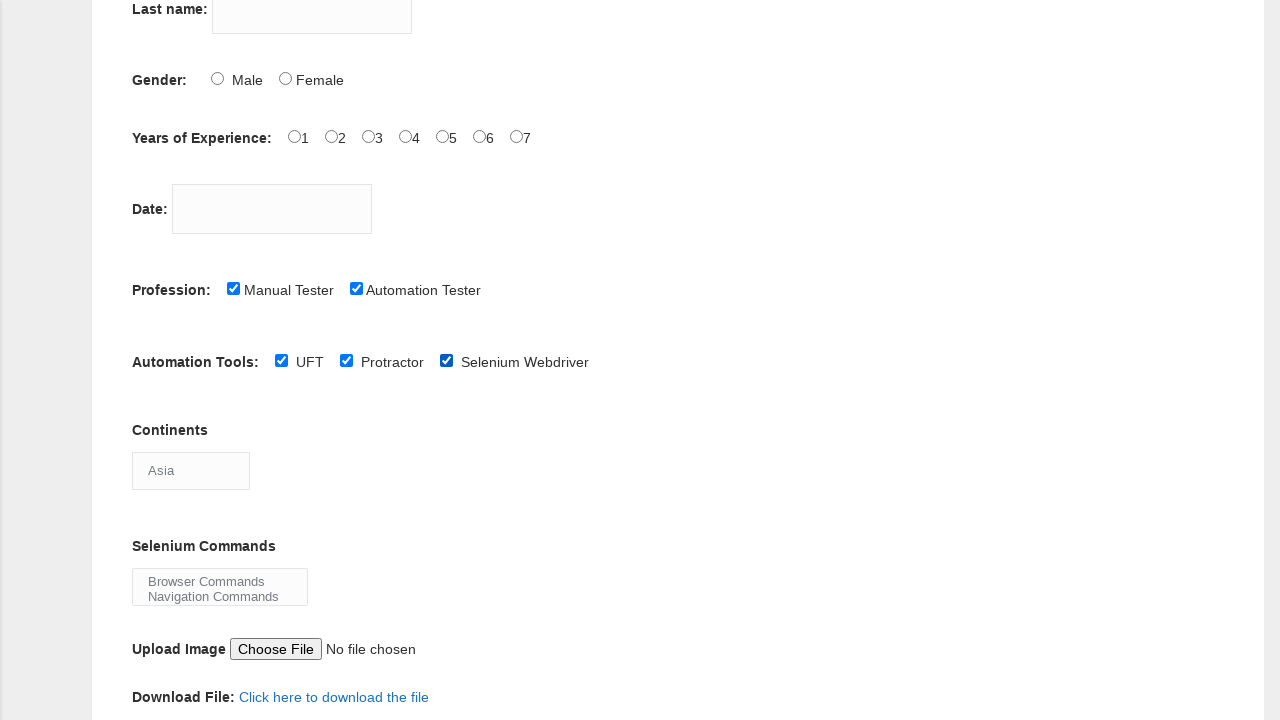